Waits for a price to reach $100, clicks book button, then solves a mathematical problem and submits the answer

Starting URL: http://suninjuly.github.io/explicit_wait2.html

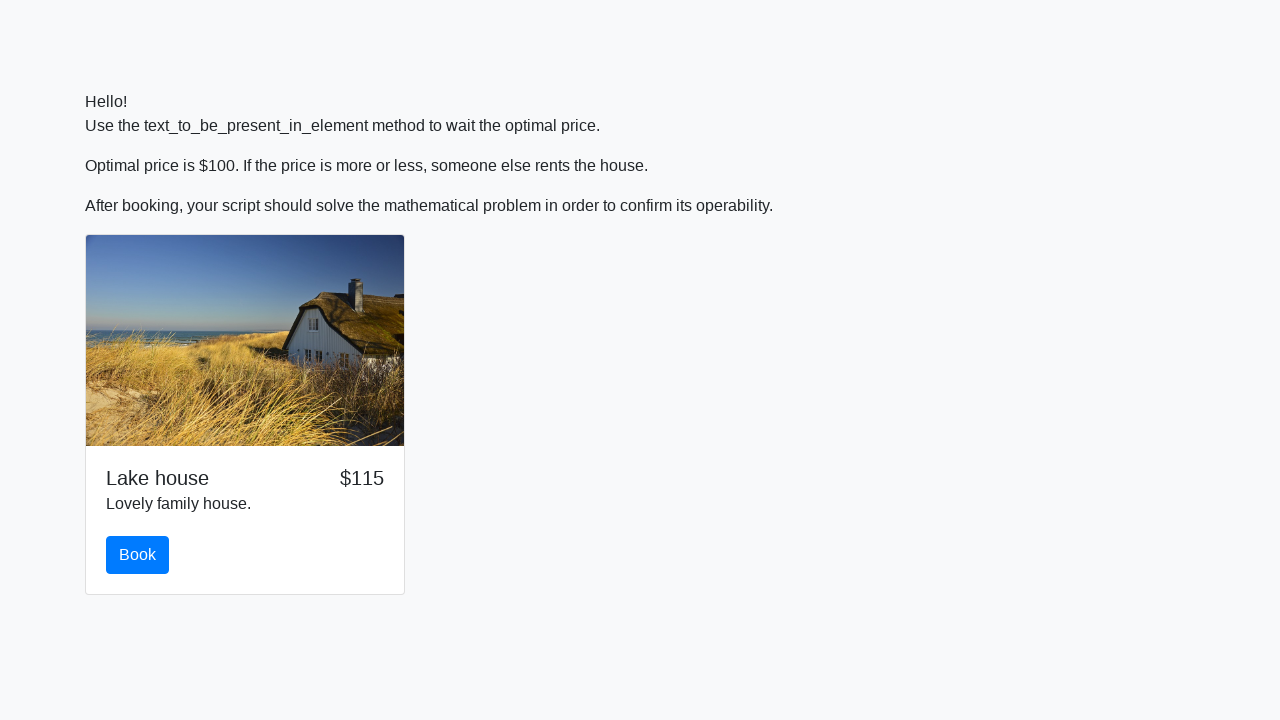

Waited for price to reach $100
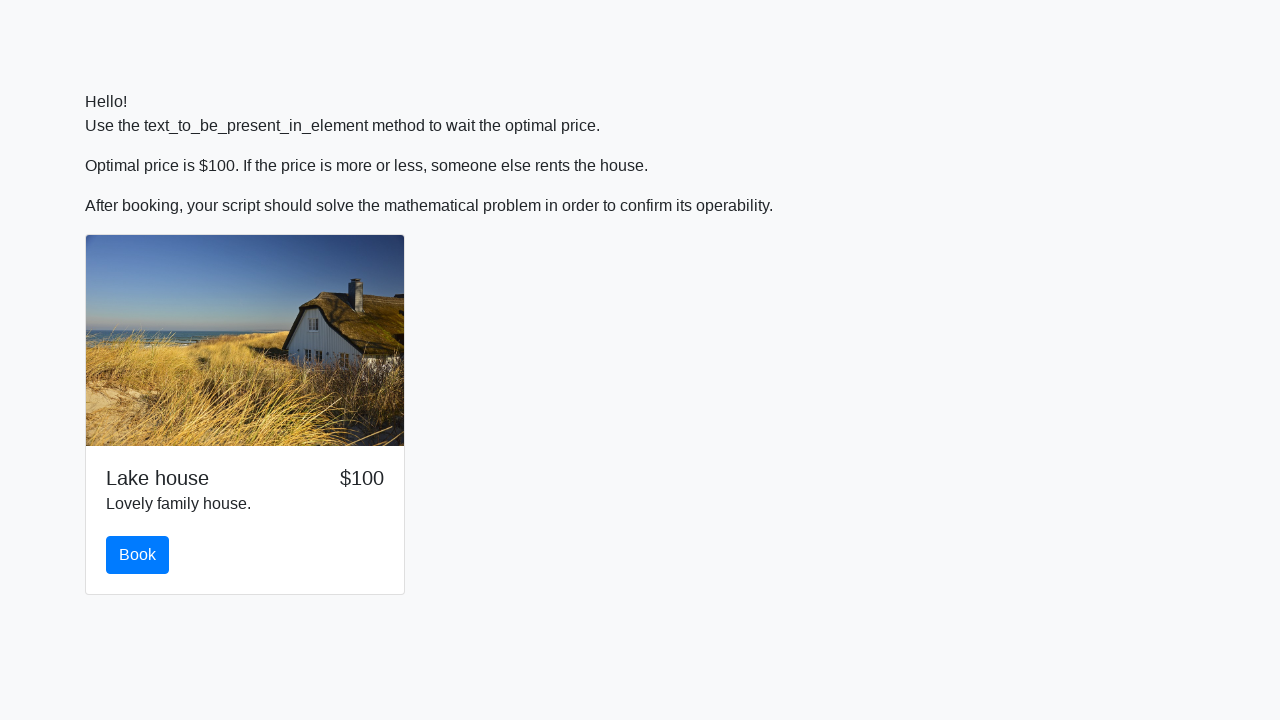

Clicked the book button at (138, 555) on #book
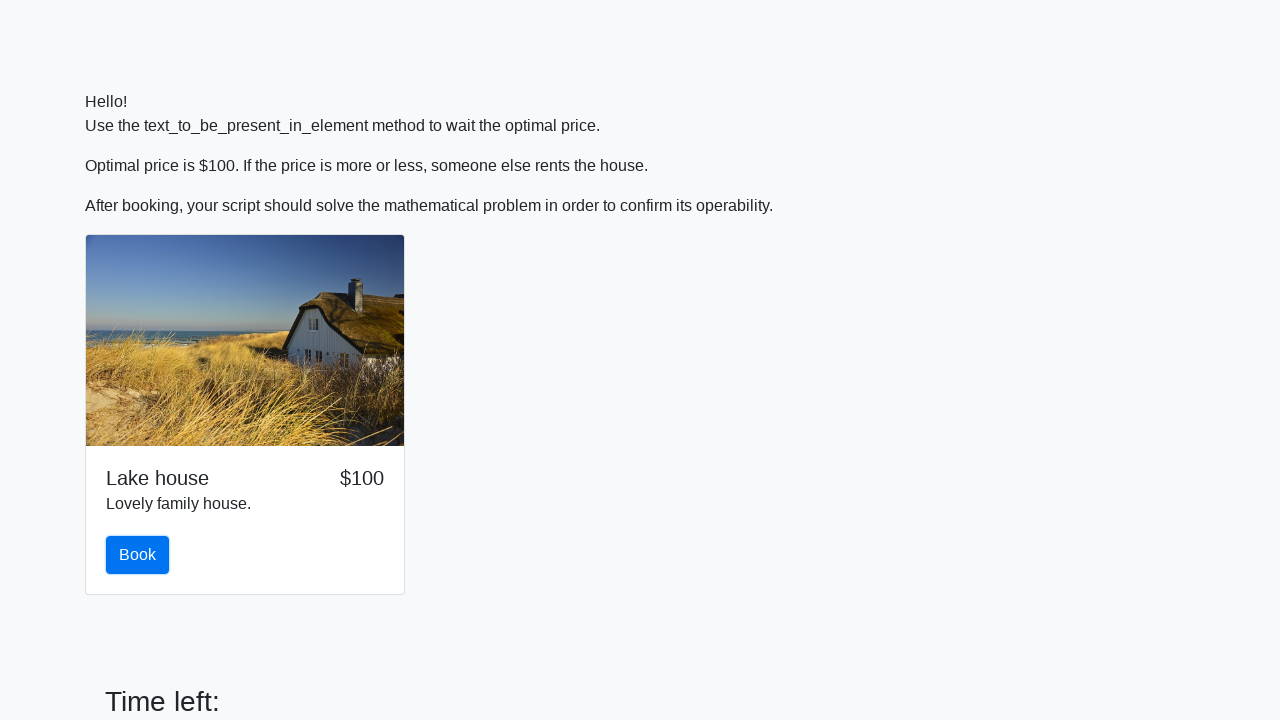

Retrieved input value: 485
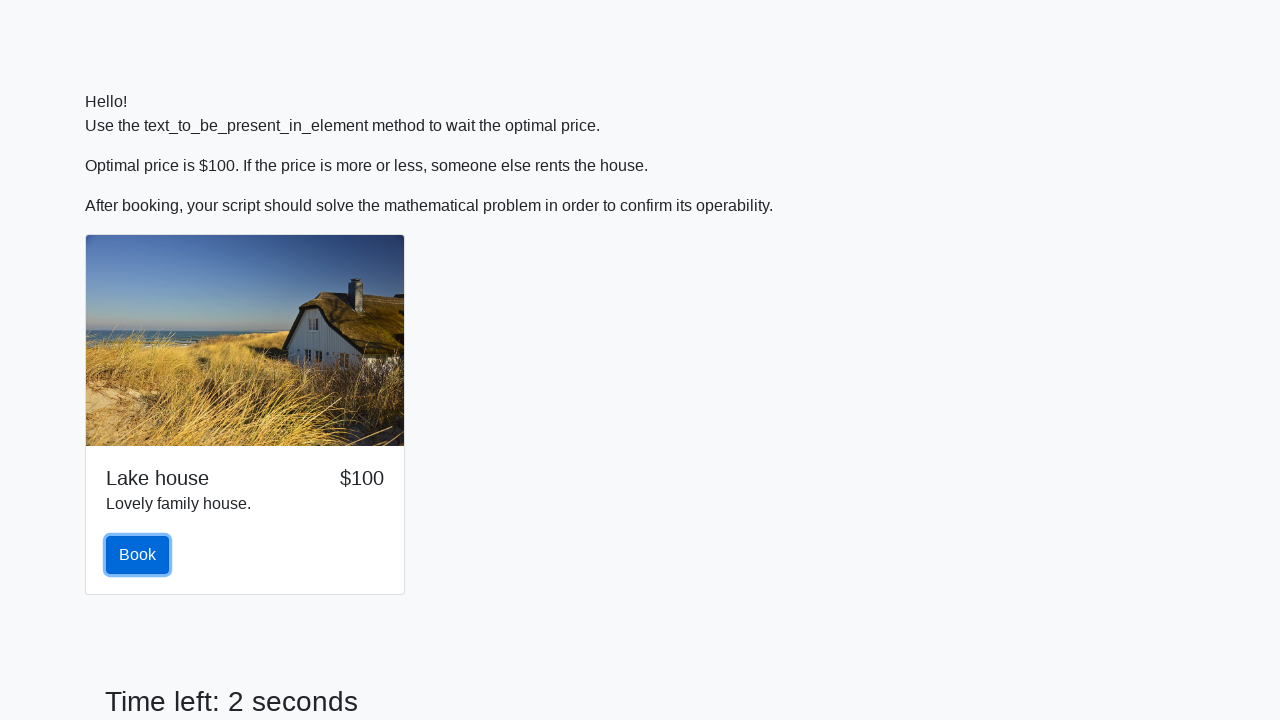

Calculated answer using formula: 2.4124617786327986
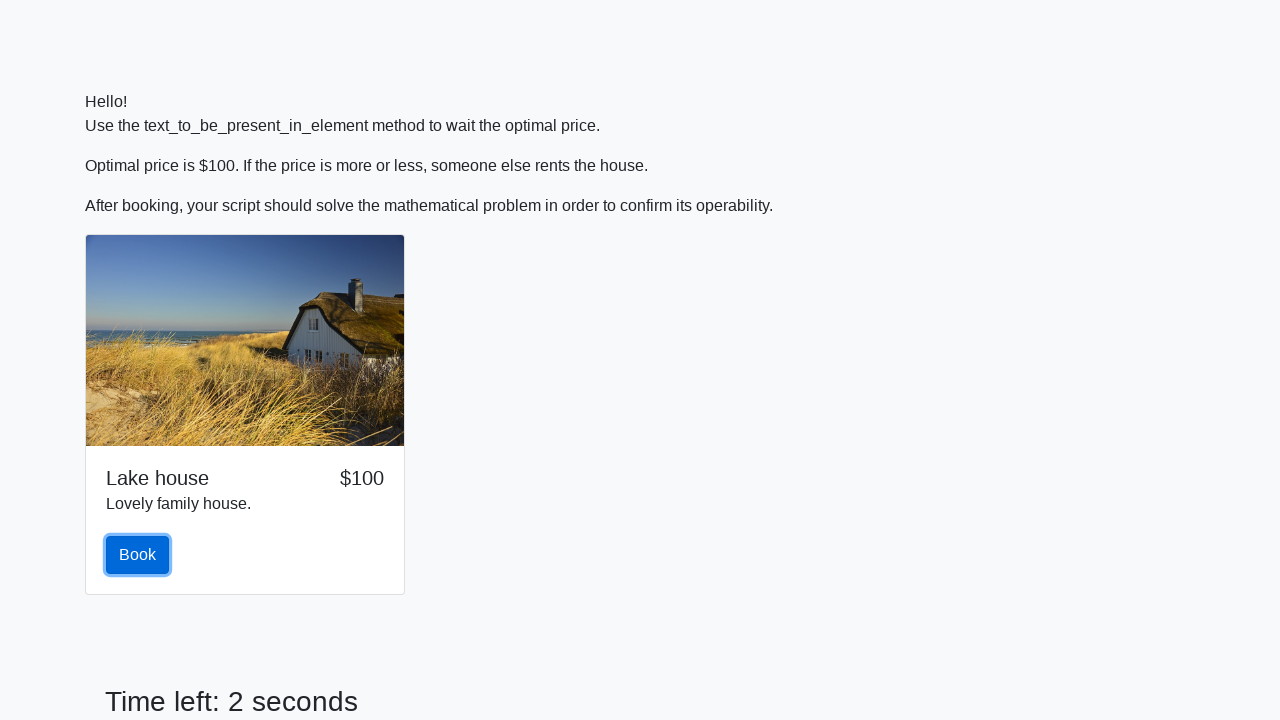

Filled in the calculated answer on #answer
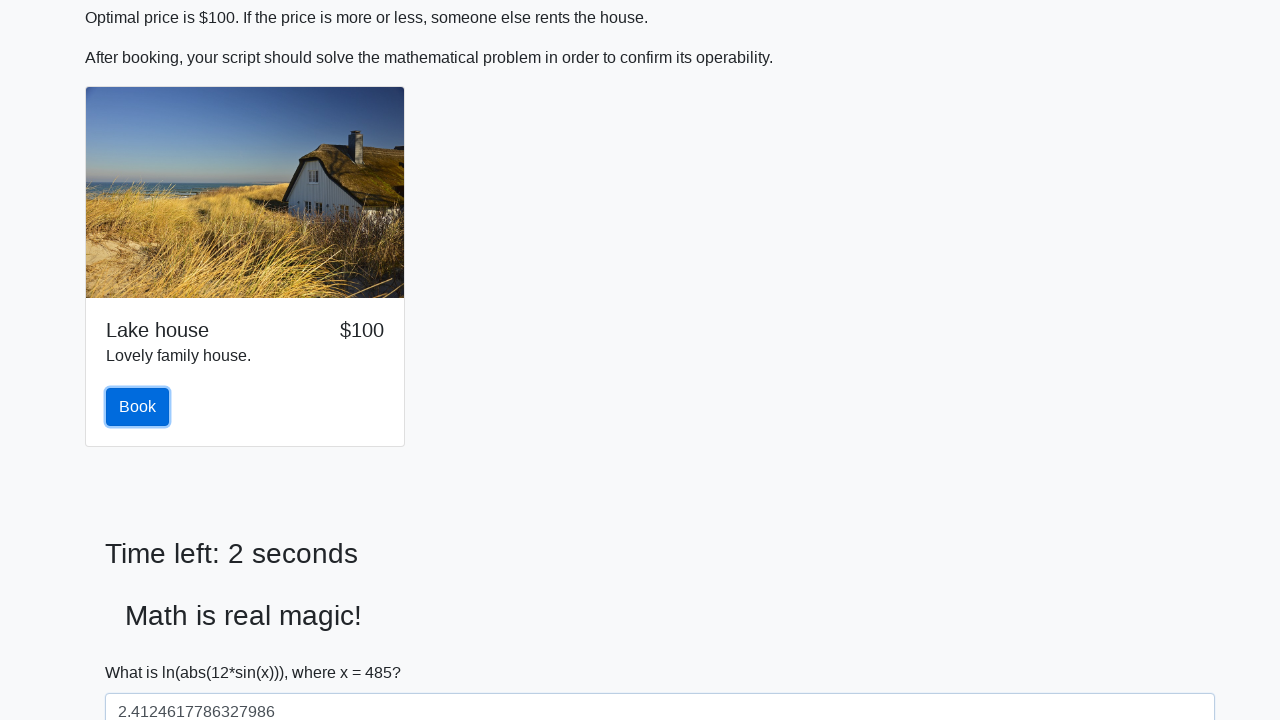

Submitted the answer at (143, 651) on #solve
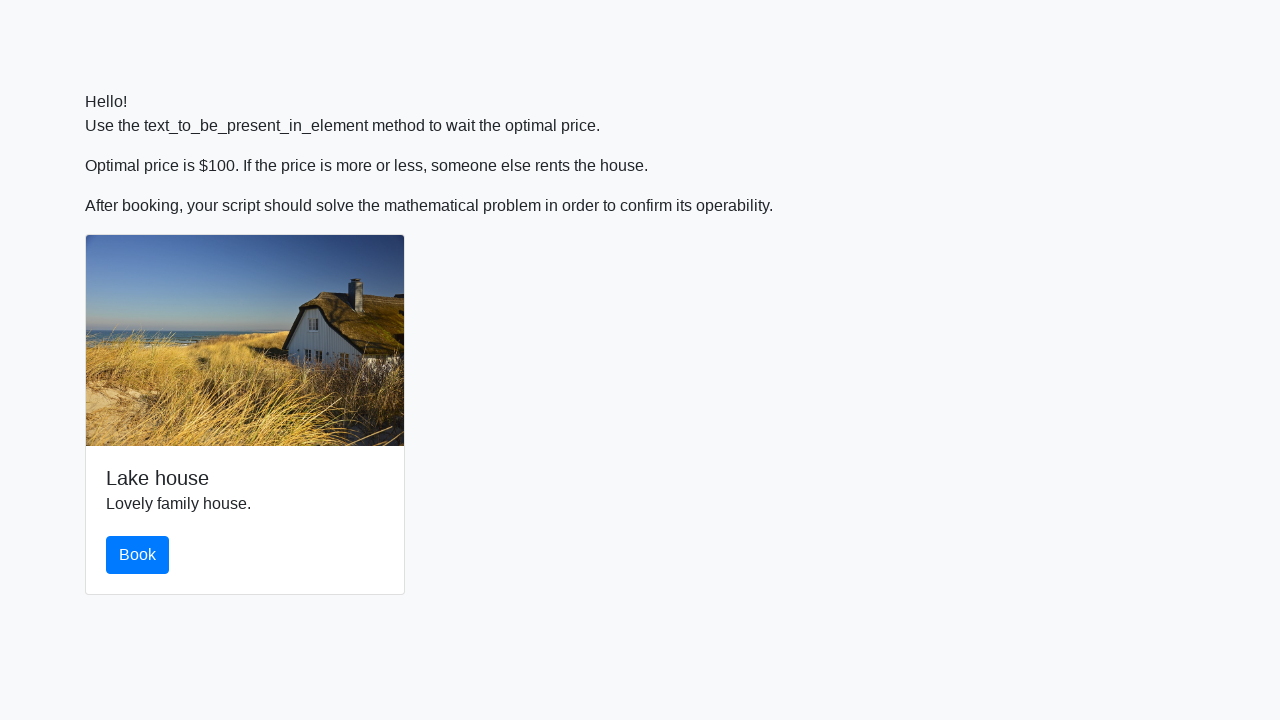

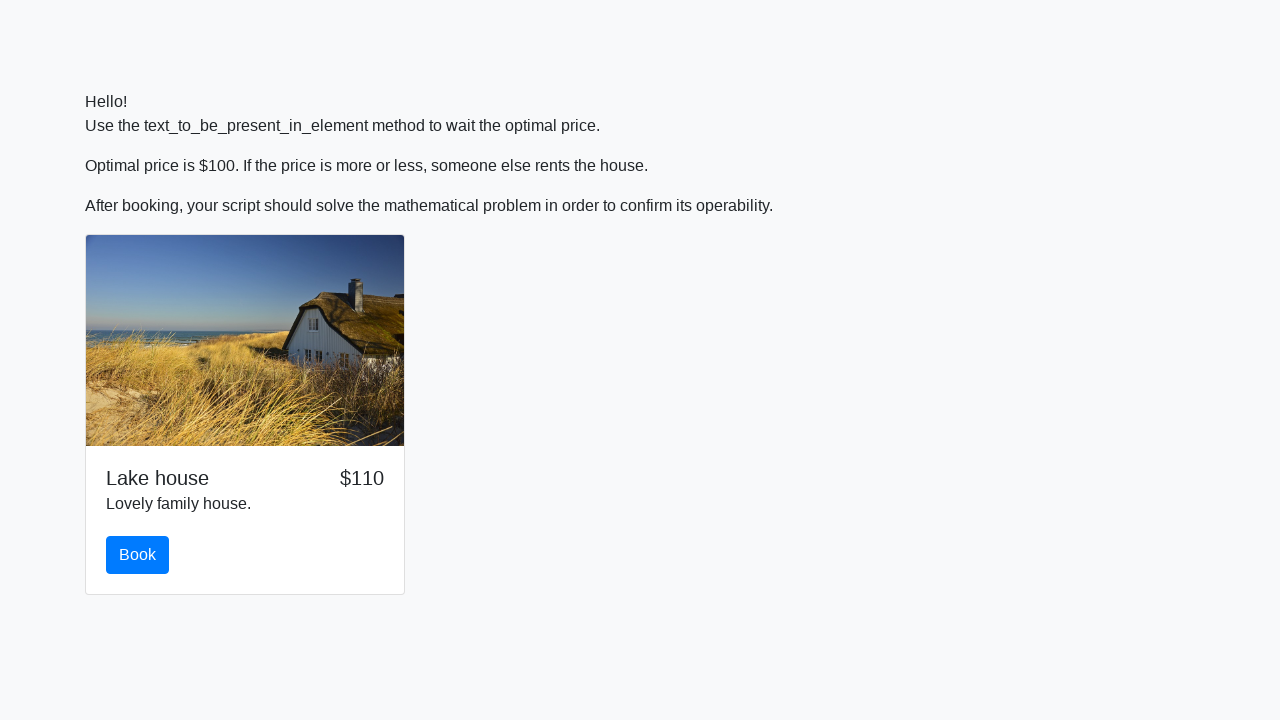